Tests JavaScript prompt dialog by clicking a button that triggers a JS prompt, entering text, and accepting it

Starting URL: https://the-internet.herokuapp.com/javascript_alerts

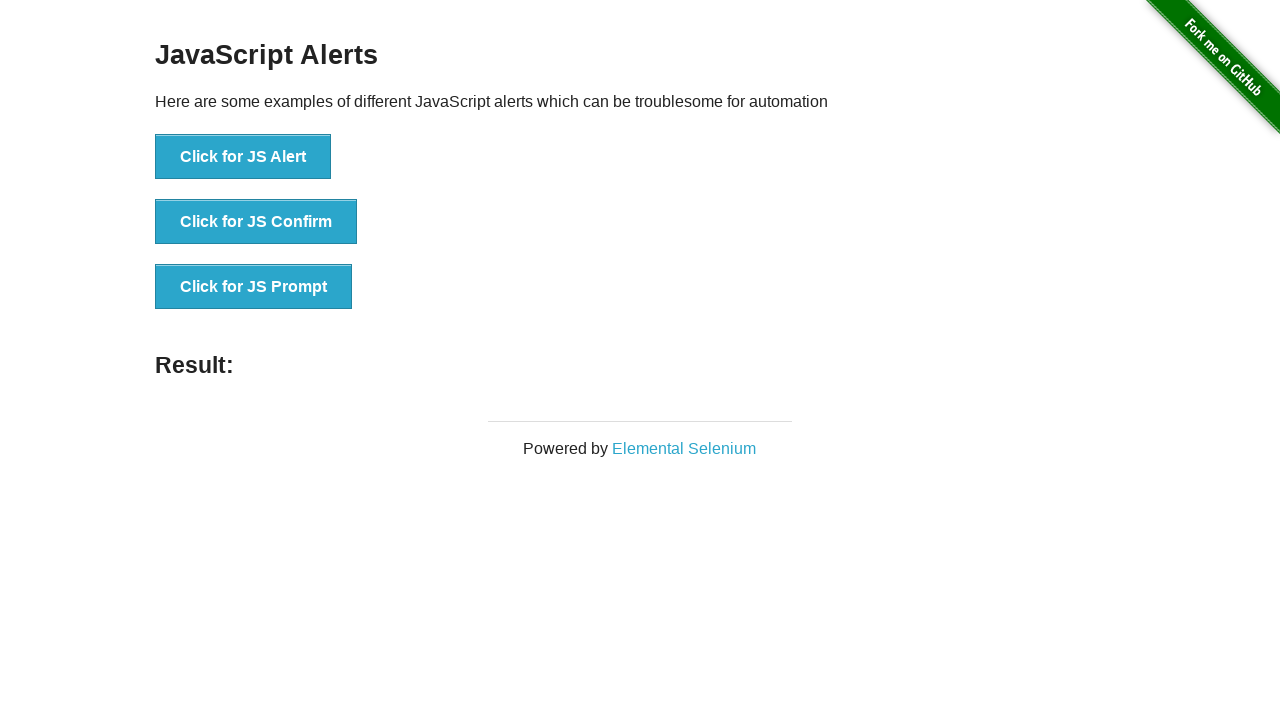

Set up dialog handler to accept prompt with text 'Merhaba TestNG'
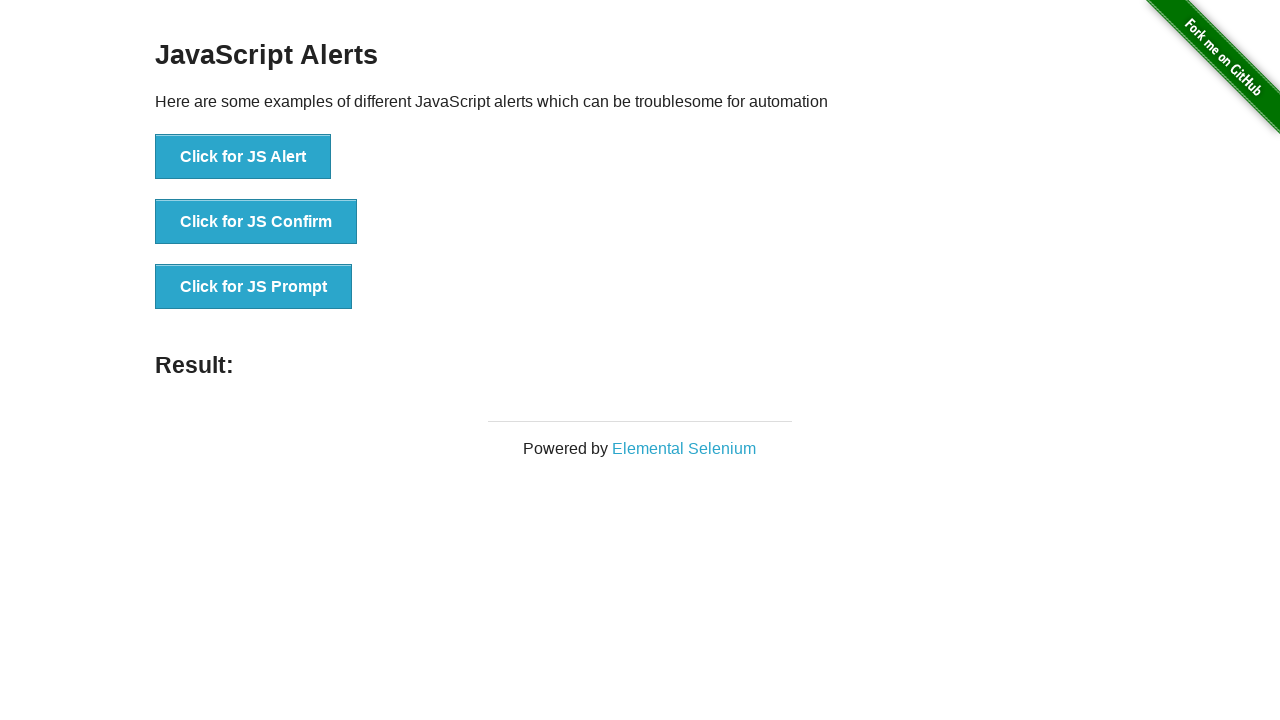

Clicked button to trigger JavaScript prompt dialog at (254, 287) on xpath=//button[@onclick='jsPrompt()']
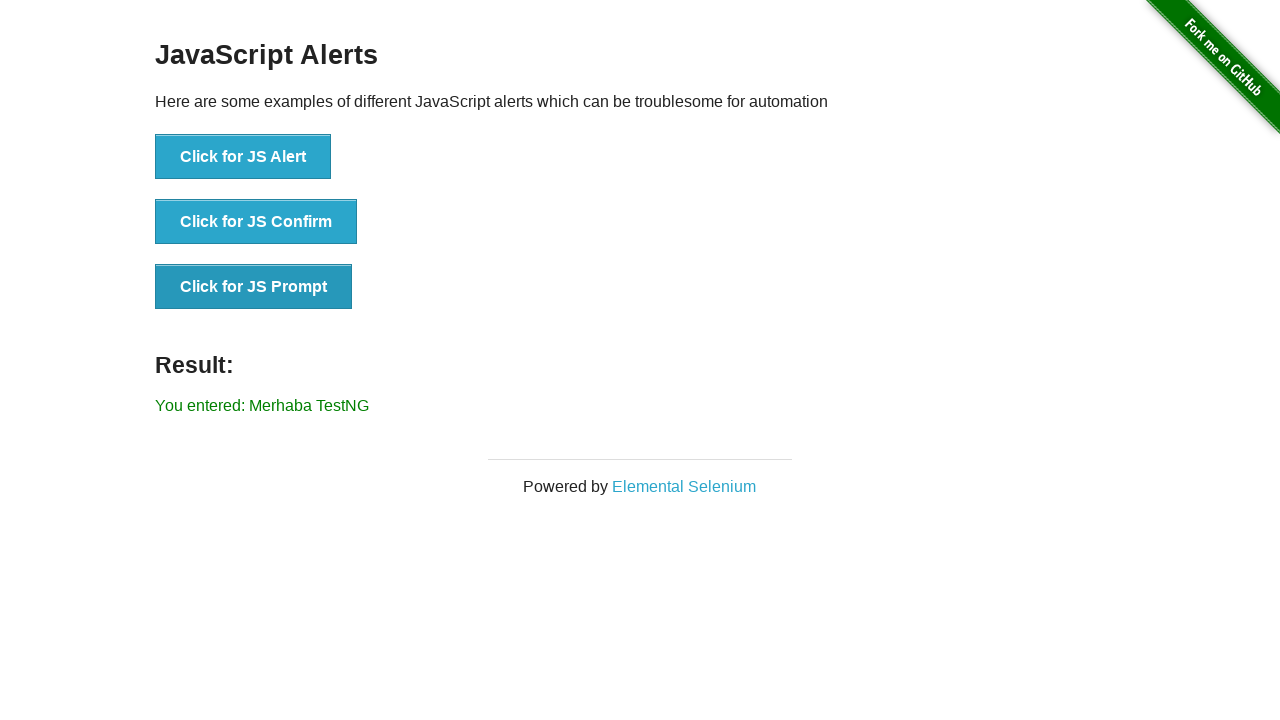

Prompt result element loaded after accepting dialog
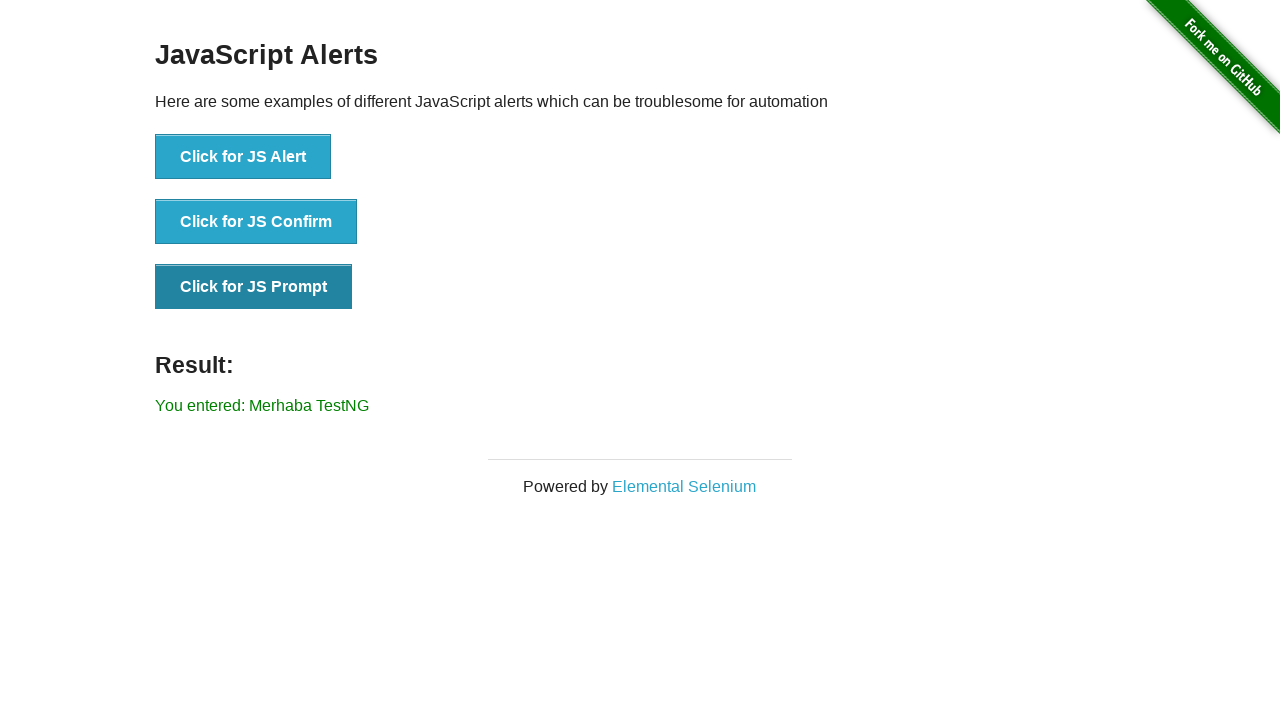

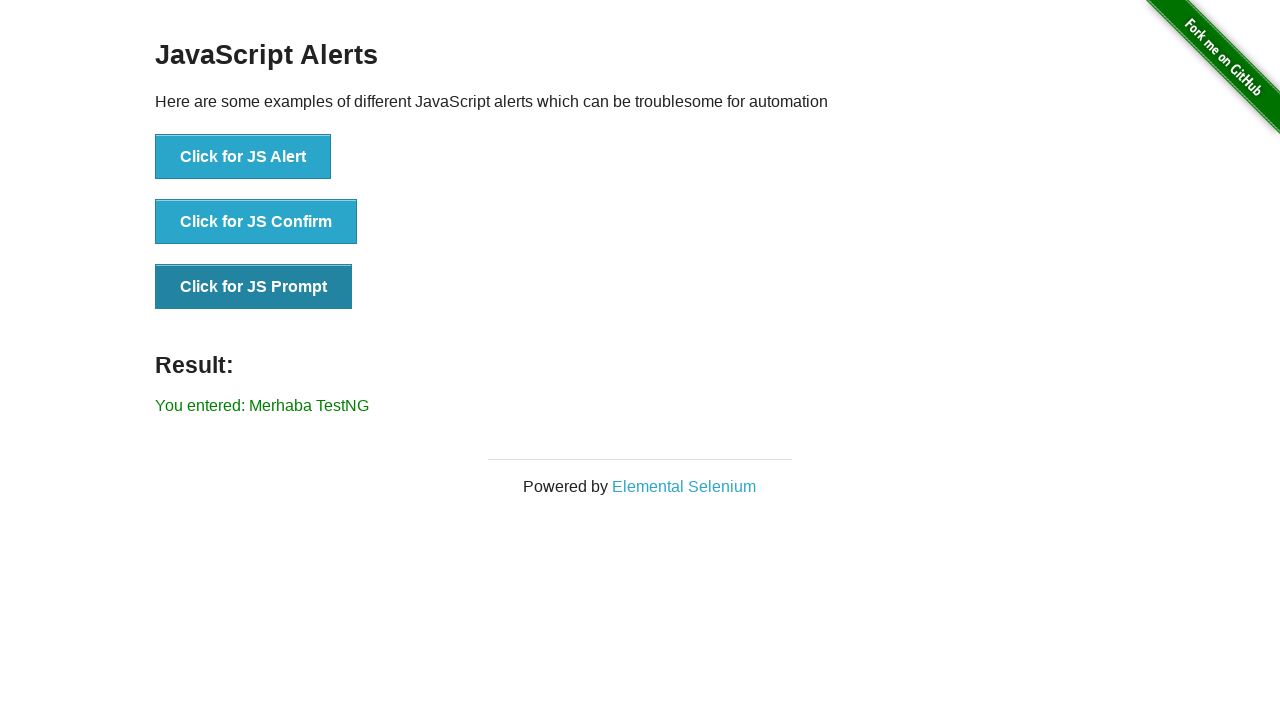